Opens the SpiceJet airline website homepage in incognito mode with geolocation disabled

Starting URL: https://www.spicejet.com/

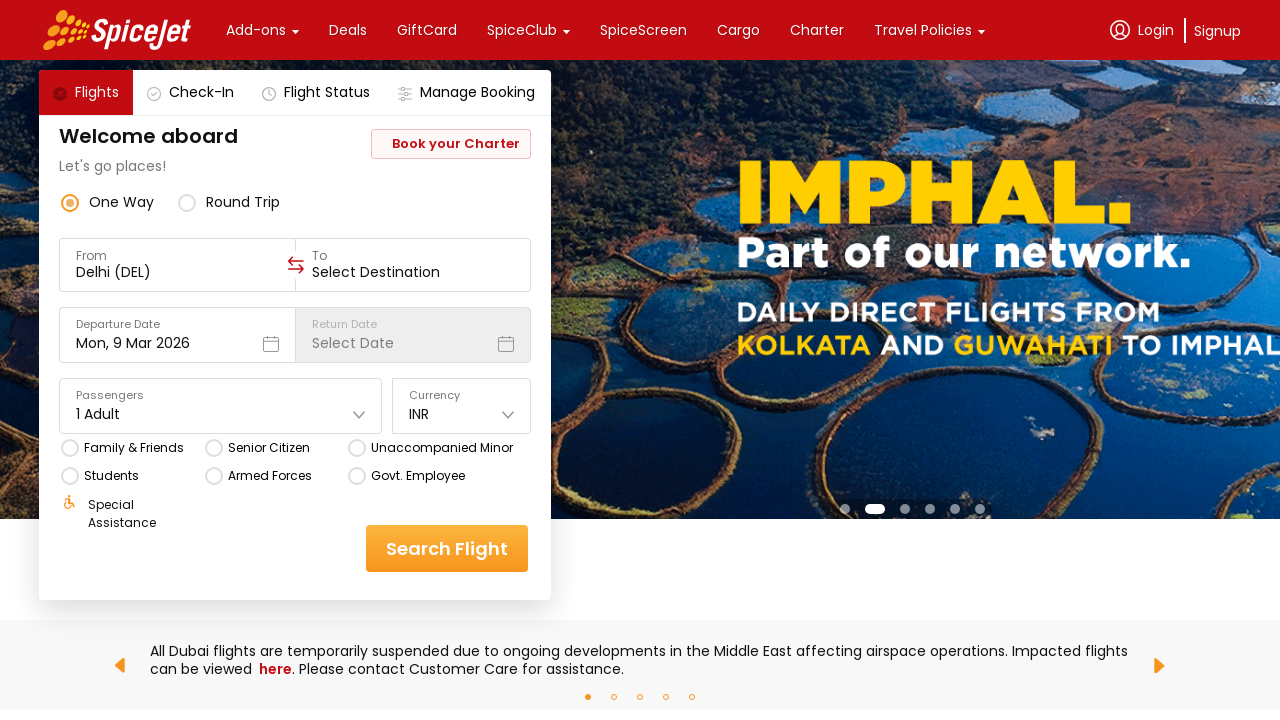

Waited for SpiceJet homepage to load (domcontentloaded state)
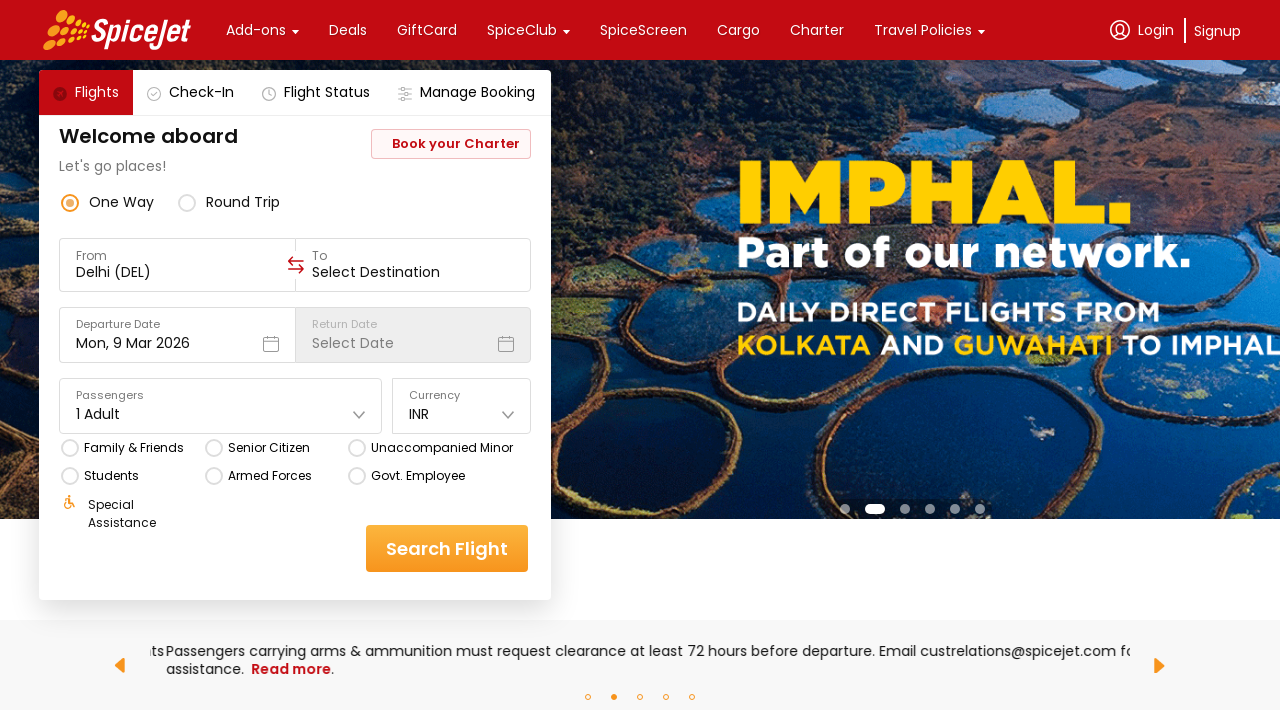

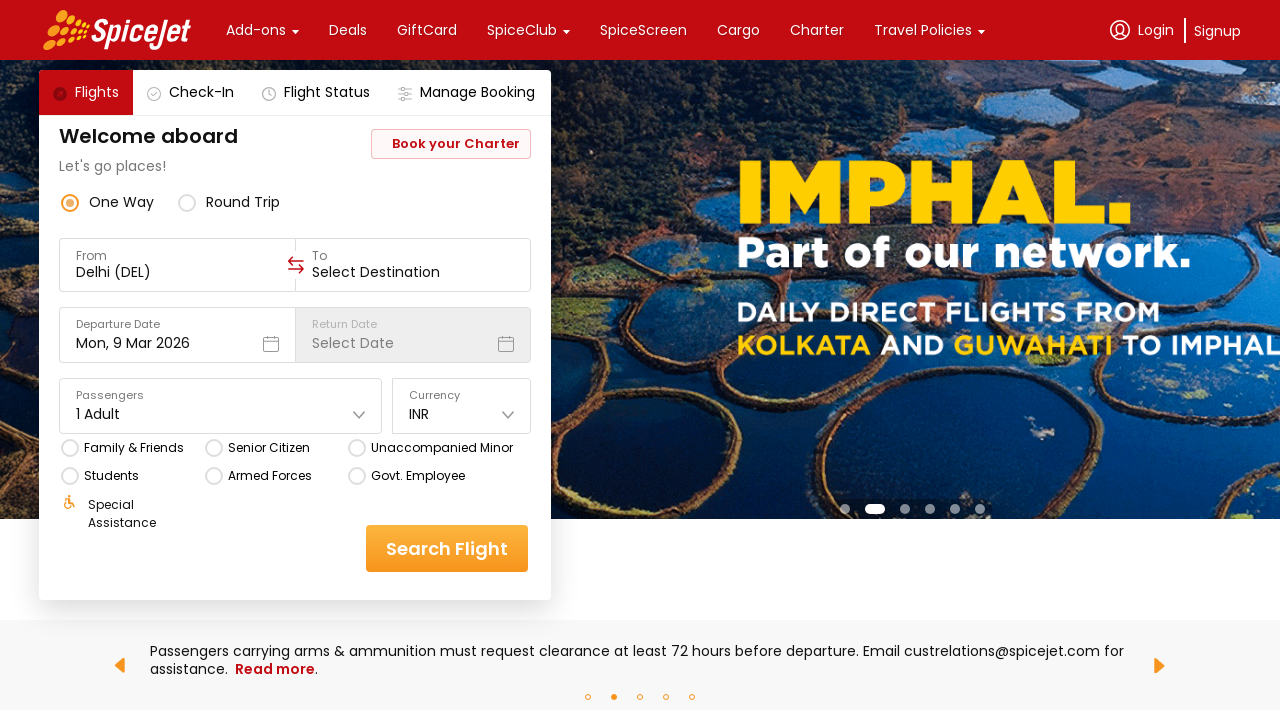